Tests registration form validation when all fields are empty, verifying error messages appear for each required field

Starting URL: https://alada.vn/

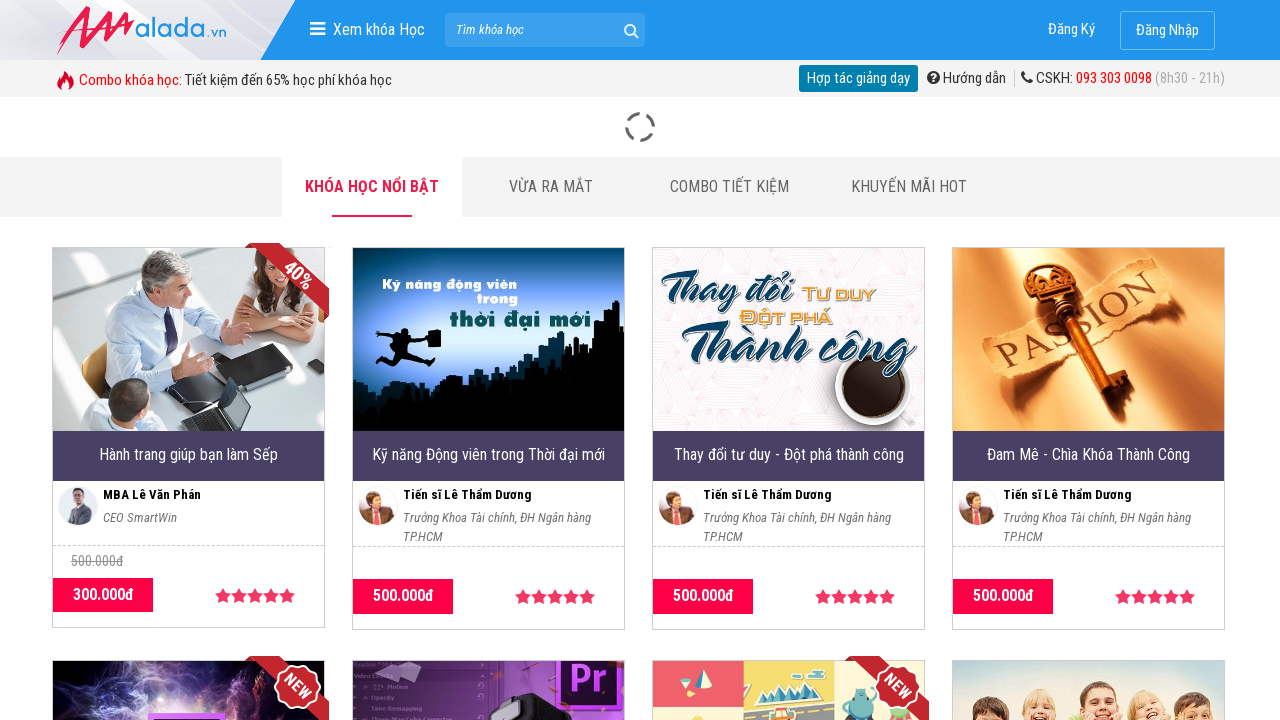

Clicked registration link to open registration form at (1072, 30) on xpath=//a[@class='btn-anis-effect']
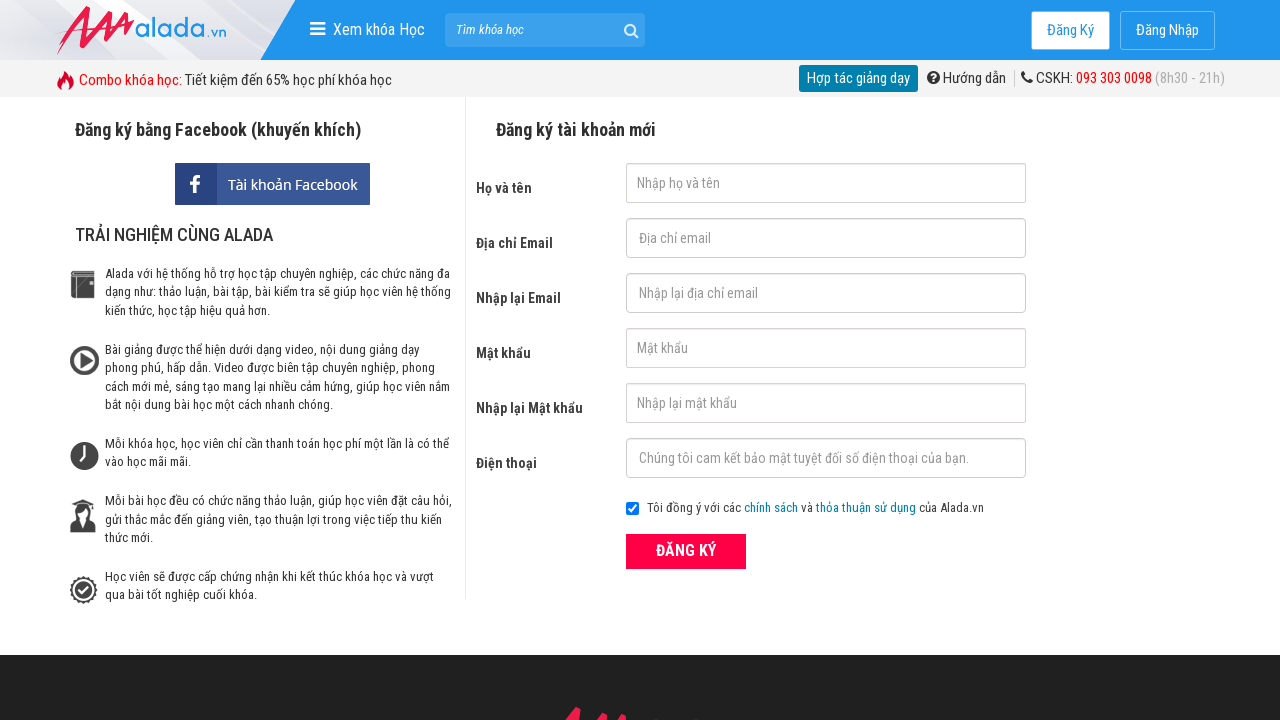

Filled first name field with empty string on #txtFirstname
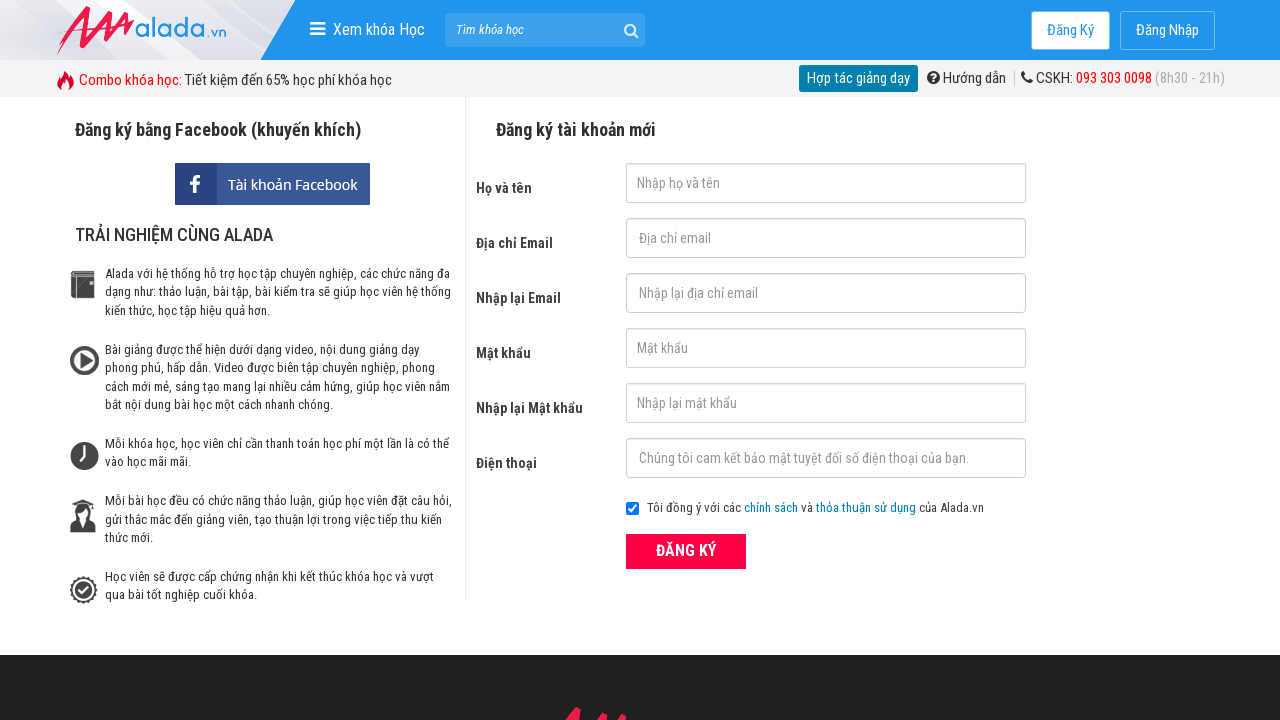

Filled email field with empty string on #txtEmail
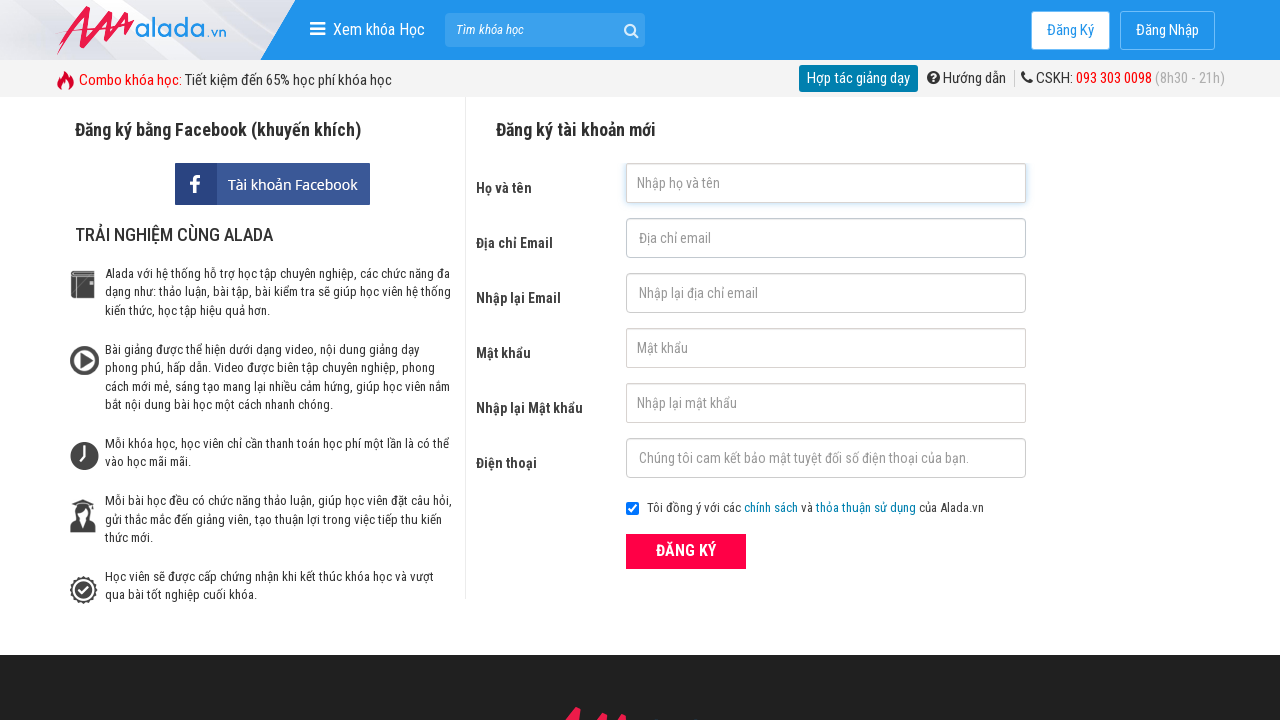

Filled confirm email field with empty string on #txtCEmail
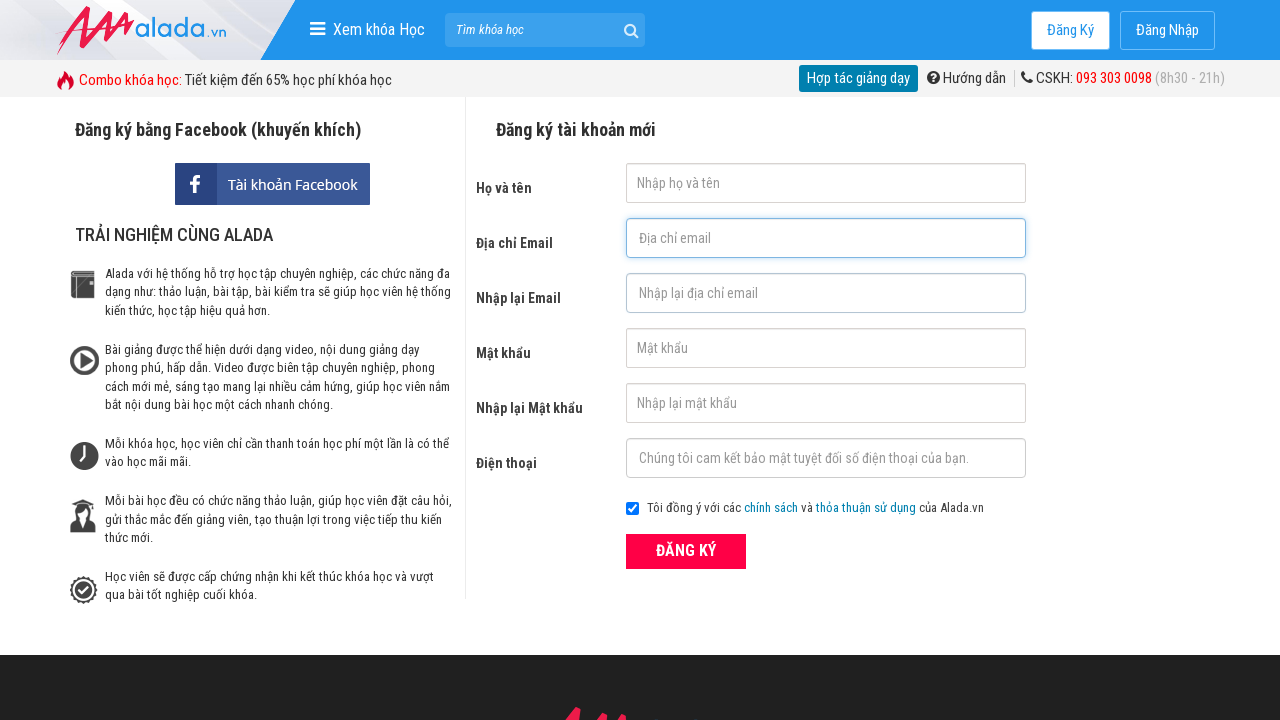

Filled password field with empty string on #txtPassword
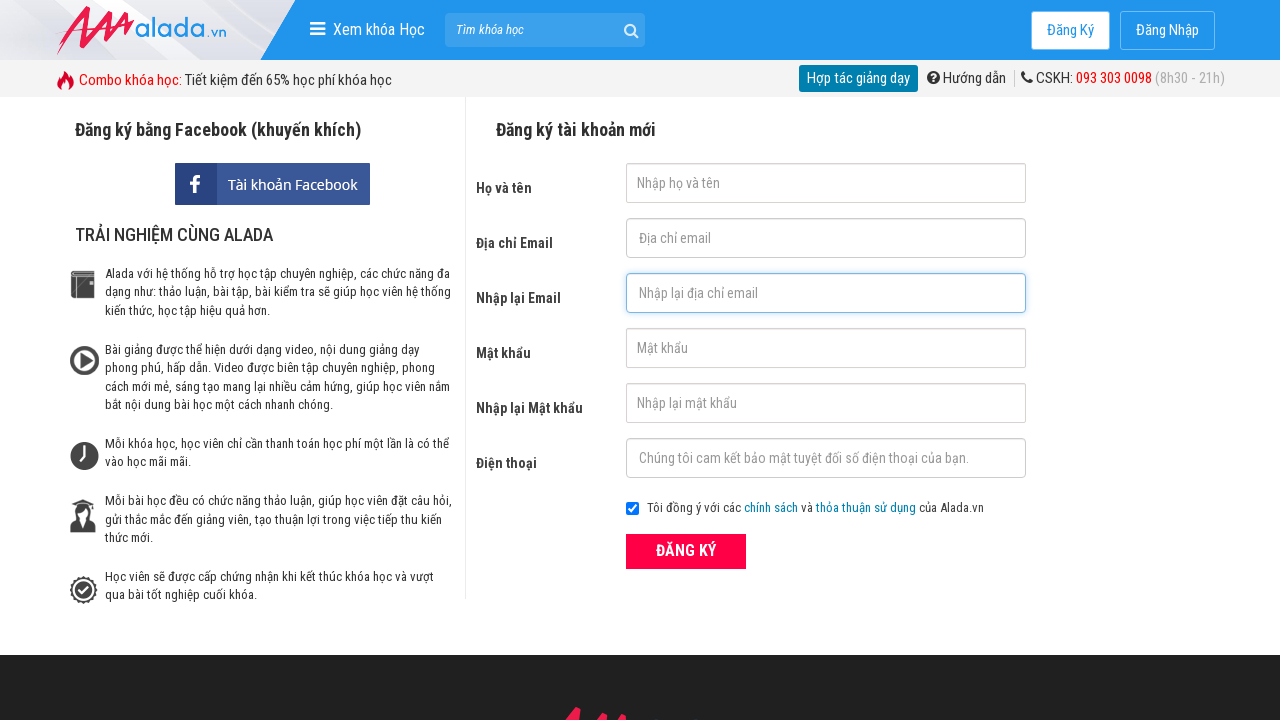

Filled confirm password field with empty string on #txtCPassword
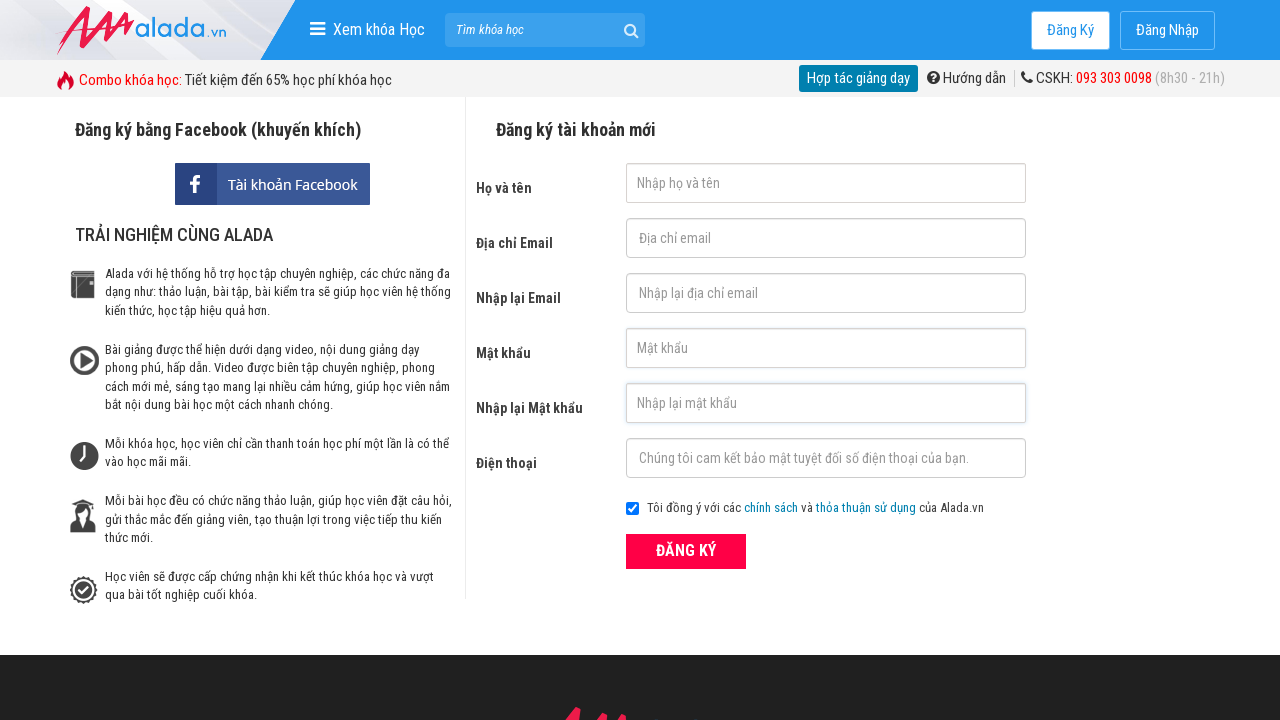

Filled phone field with empty string on #txtPhone
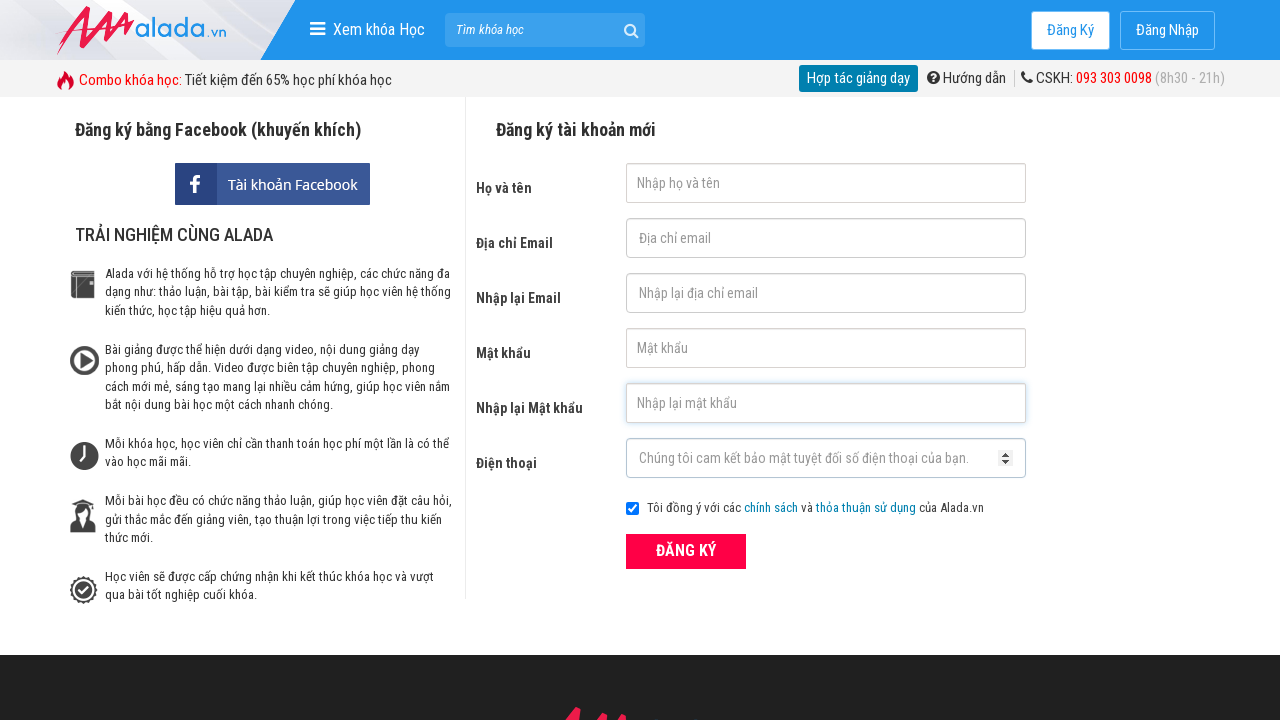

Clicked submit button to attempt registration with empty fields at (686, 551) on xpath=//button[@class= 'btn_pink_sm fs16']
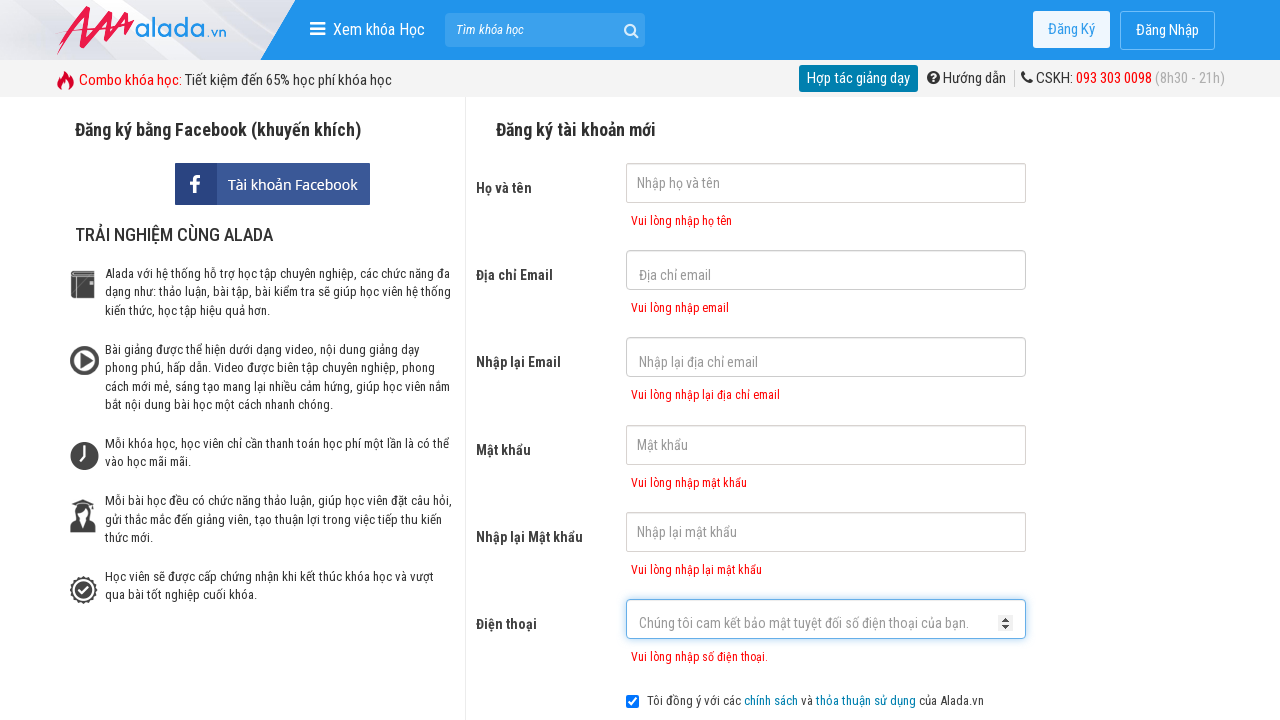

Verified error message appeared for first name field
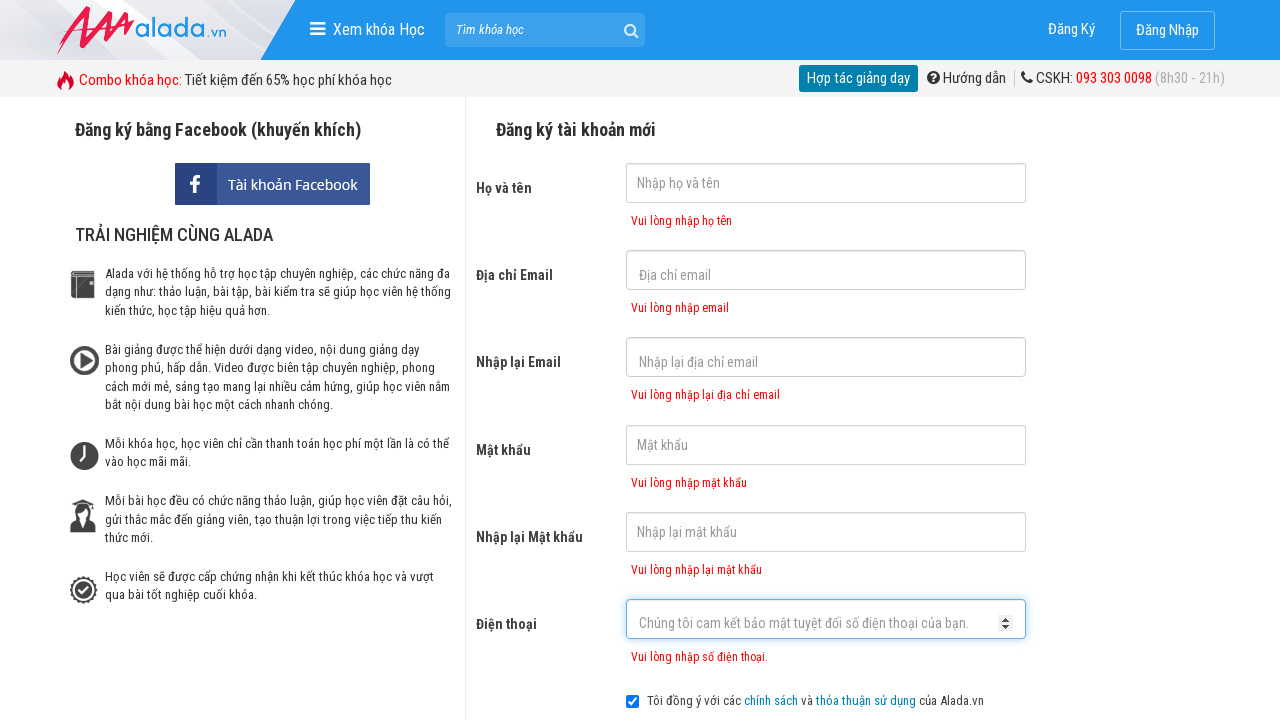

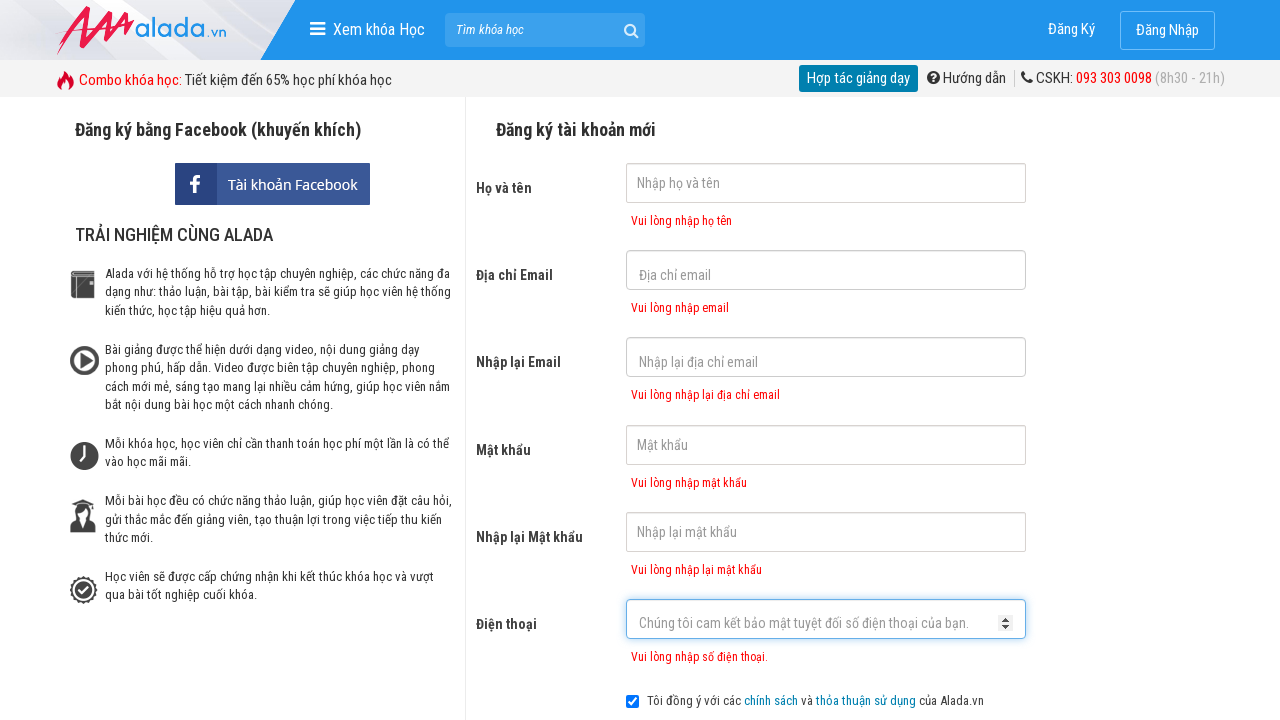